Tests JavaScript alert popup handling by clicking buttons that trigger alerts and accepting them on a demo QA site

Starting URL: https://demoqa.com/alerts

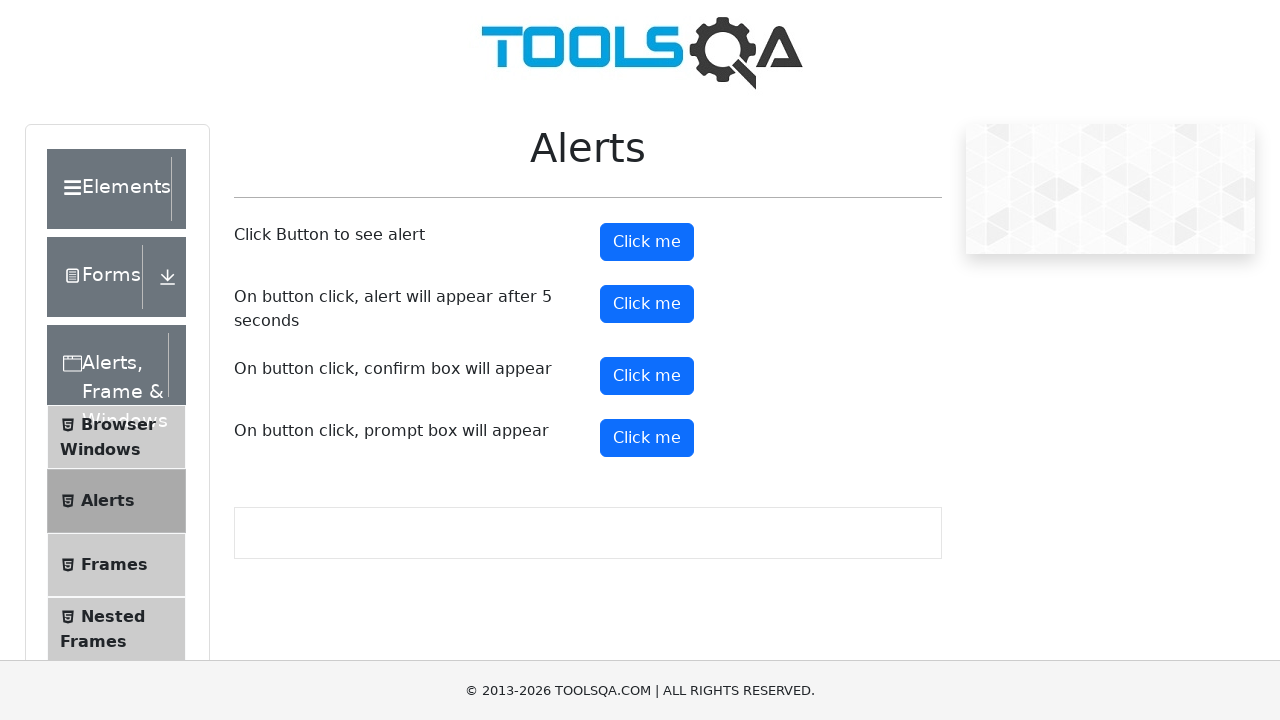

Clicked the first alert button to trigger JavaScript alert at (647, 242) on button#alertButton
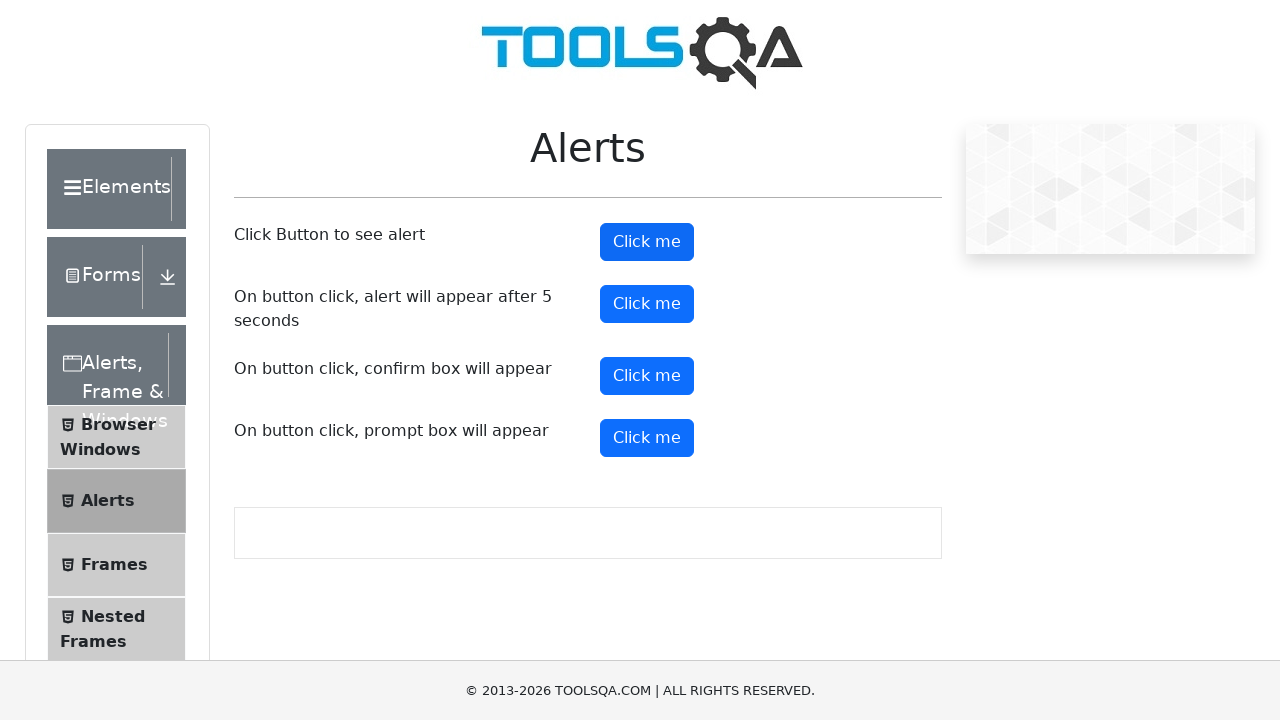

Set up dialog handler to accept alerts automatically
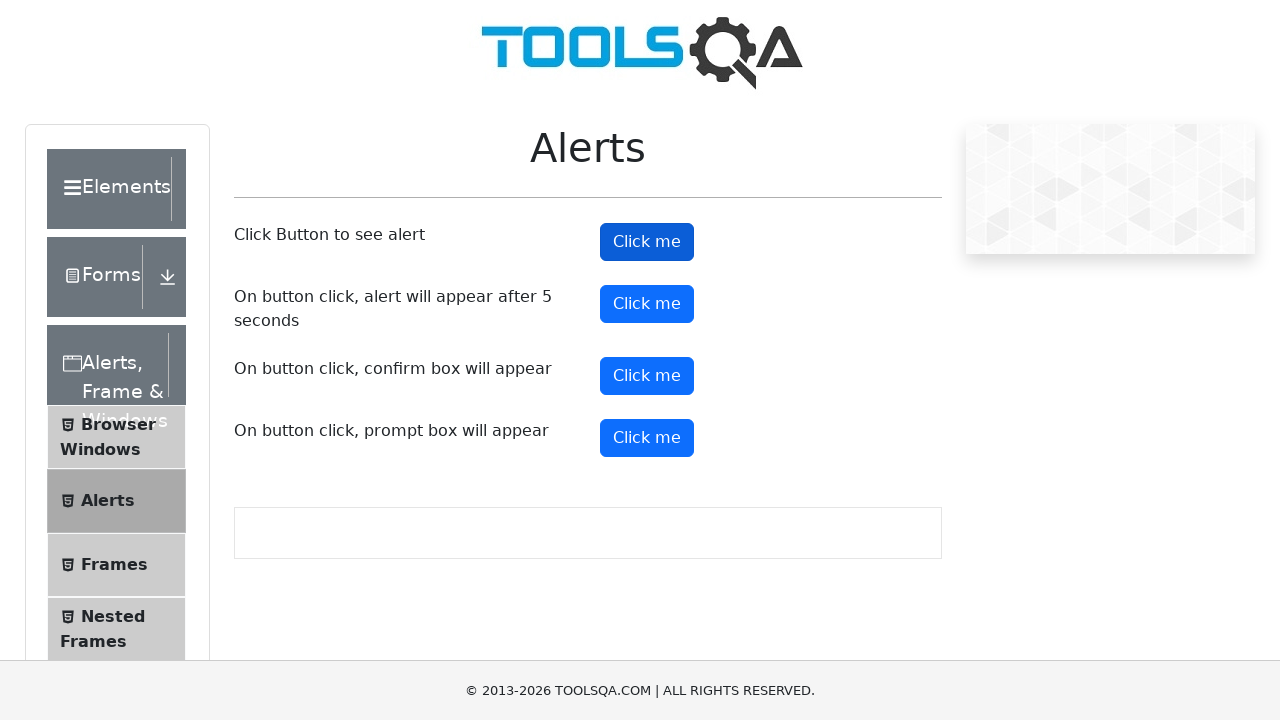

Waited 1 second for alert to appear and be handled
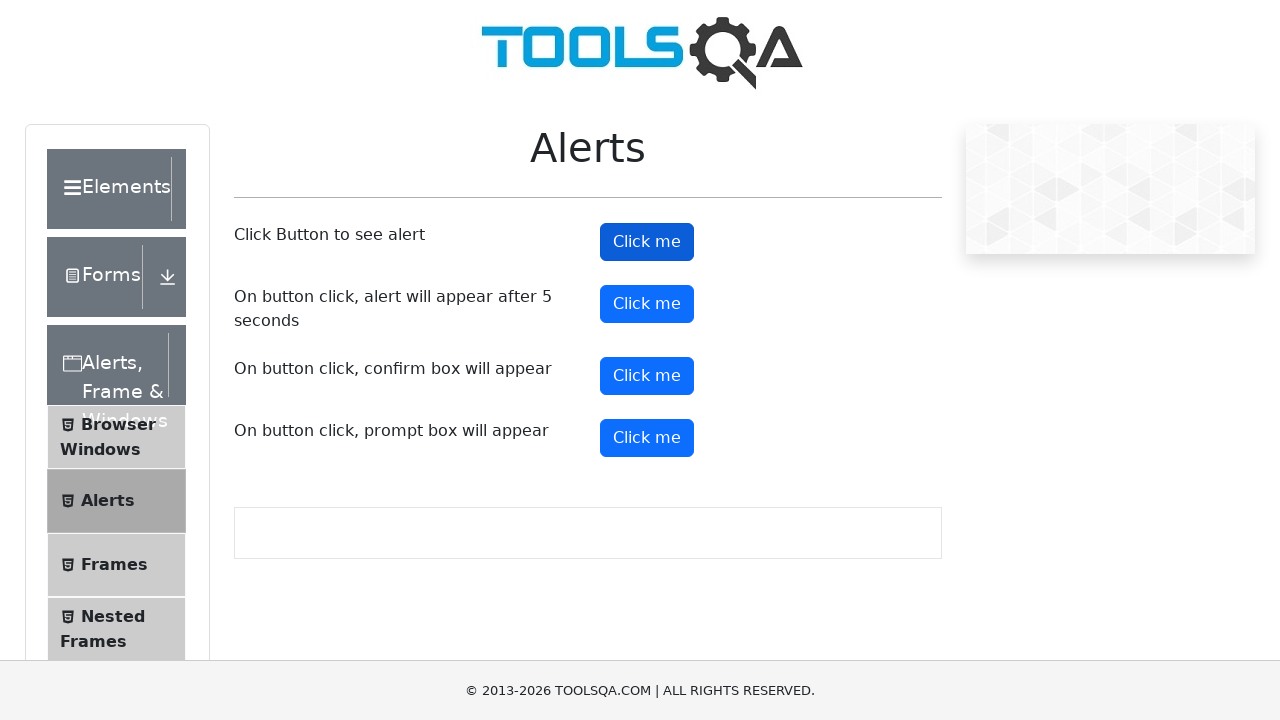

Clicked the first alert button again to trigger another alert at (647, 242) on button#alertButton
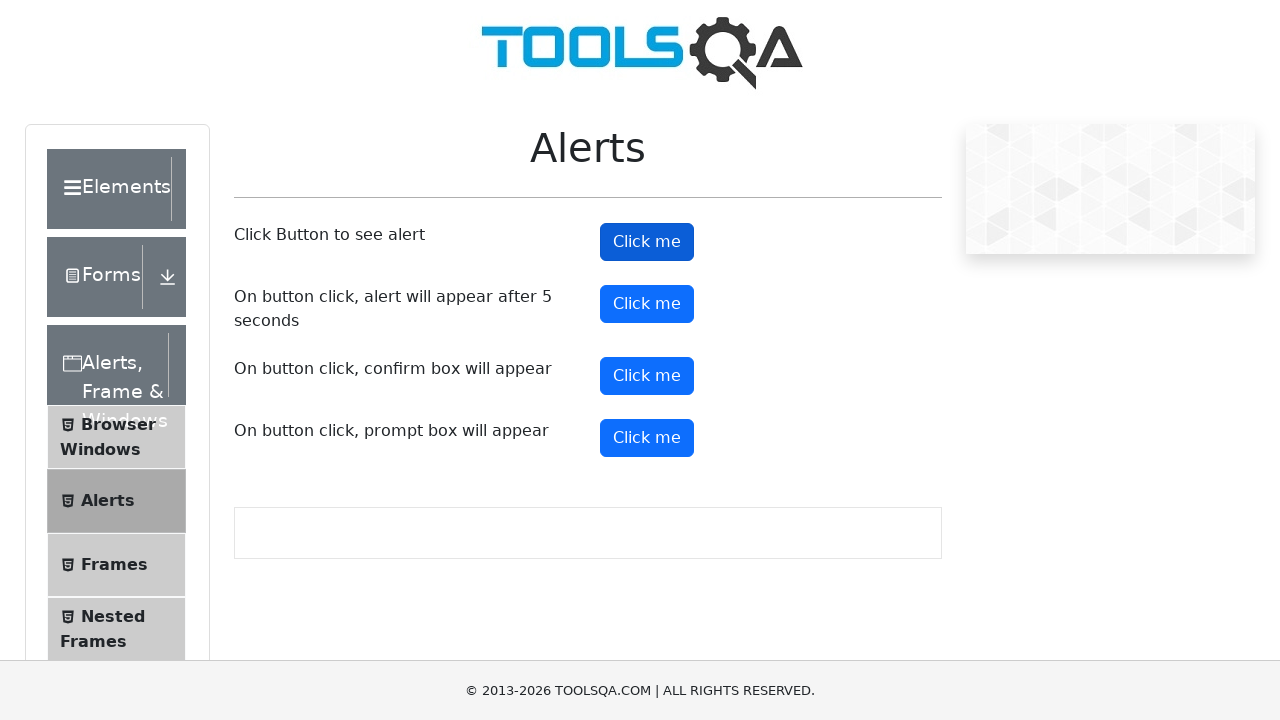

Waited 500ms for alert to be handled
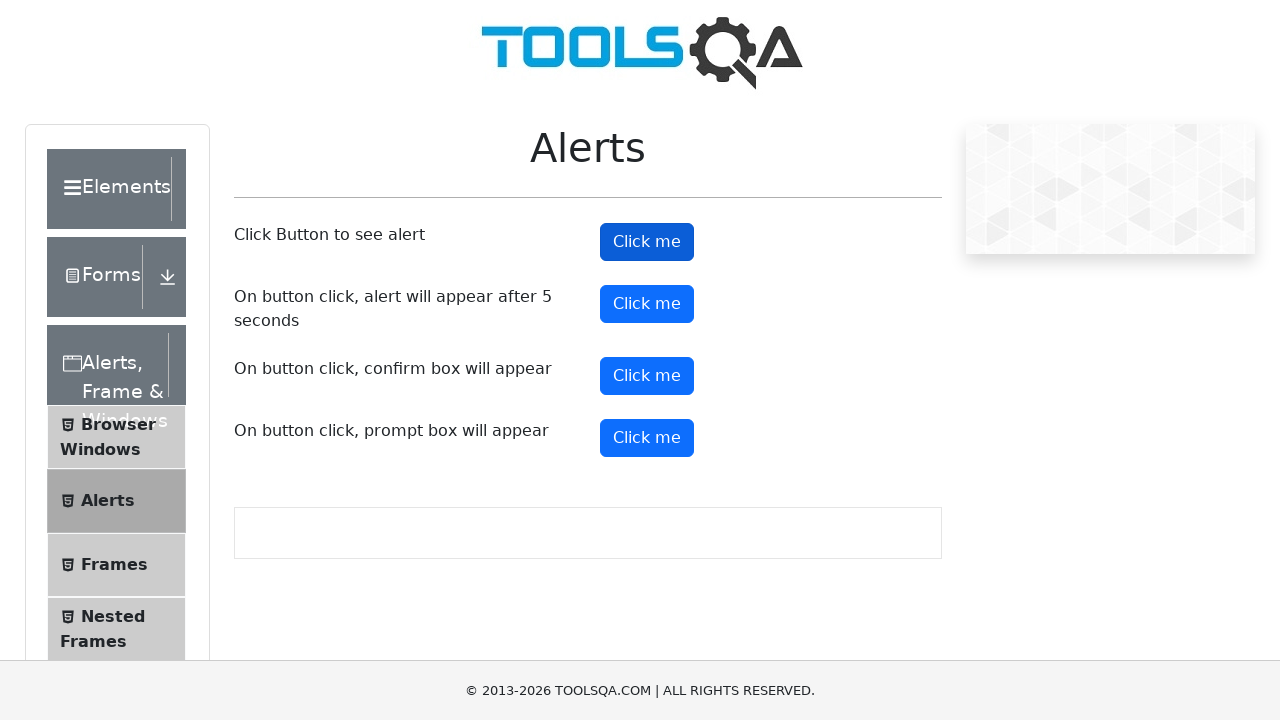

Clicked the timer alert button which triggers alert after 5 second delay at (647, 304) on button#timerAlertButton
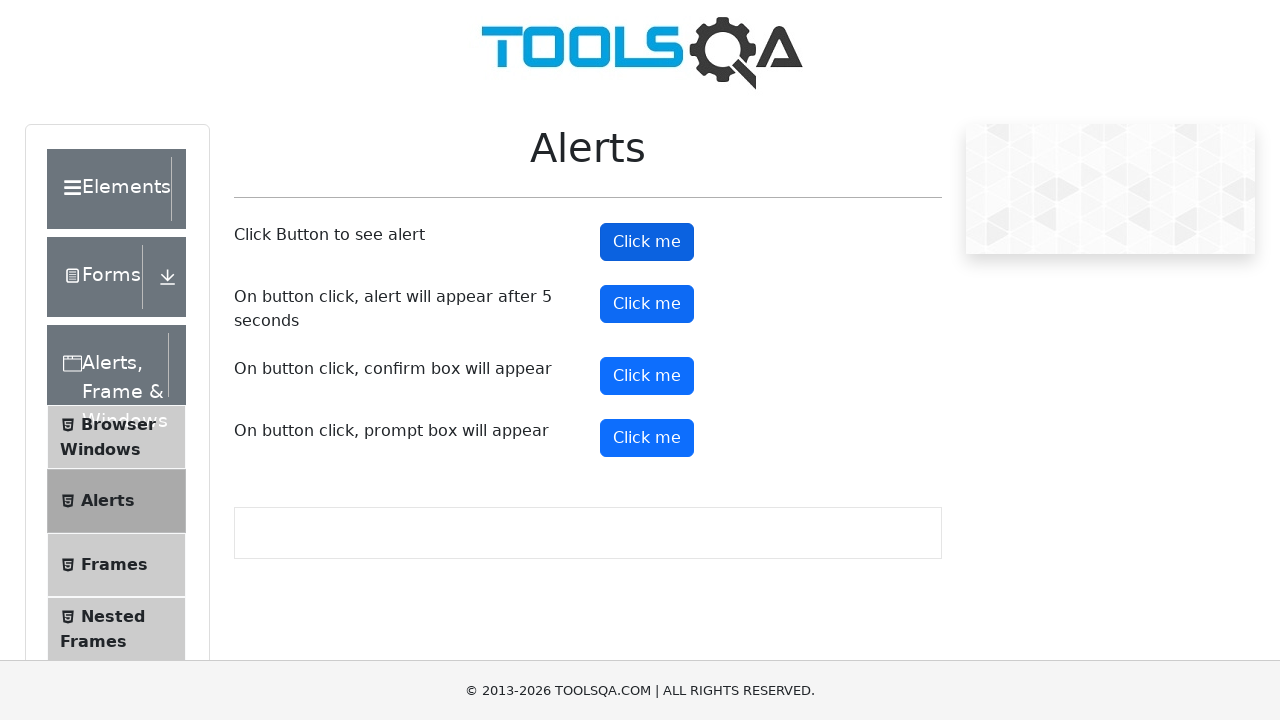

Waited 6 seconds for the timed alert to appear and be handled
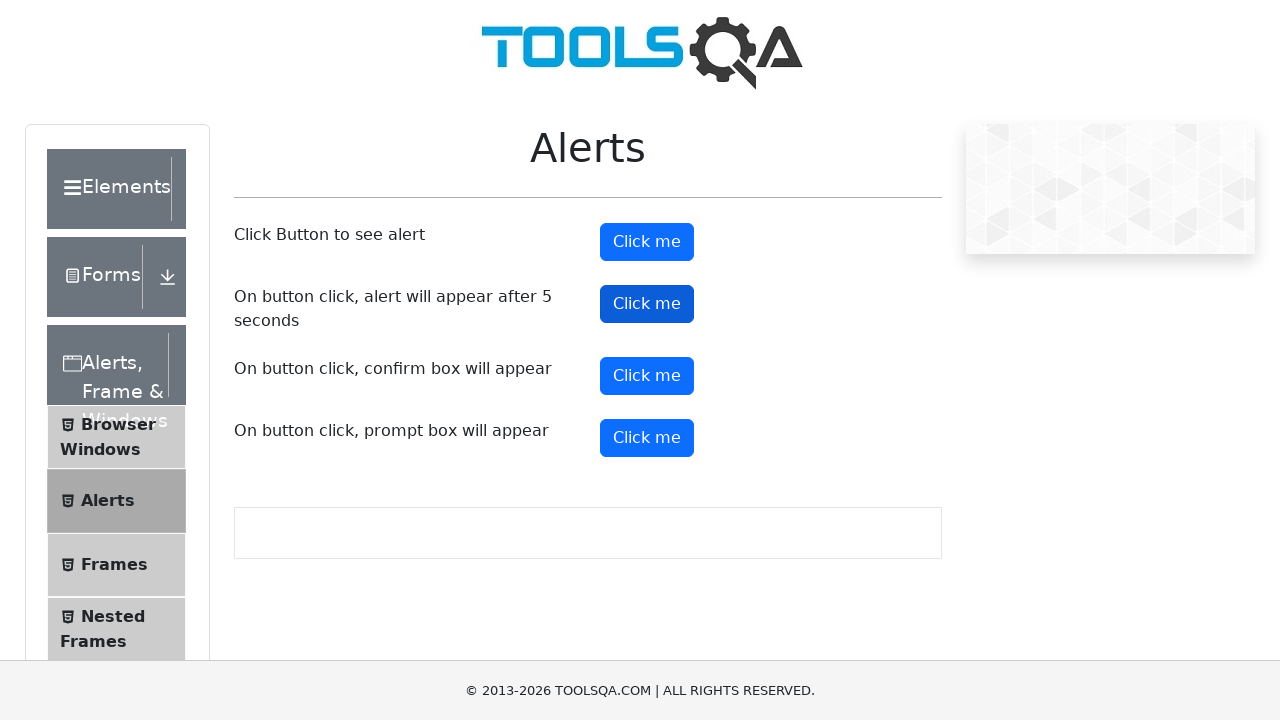

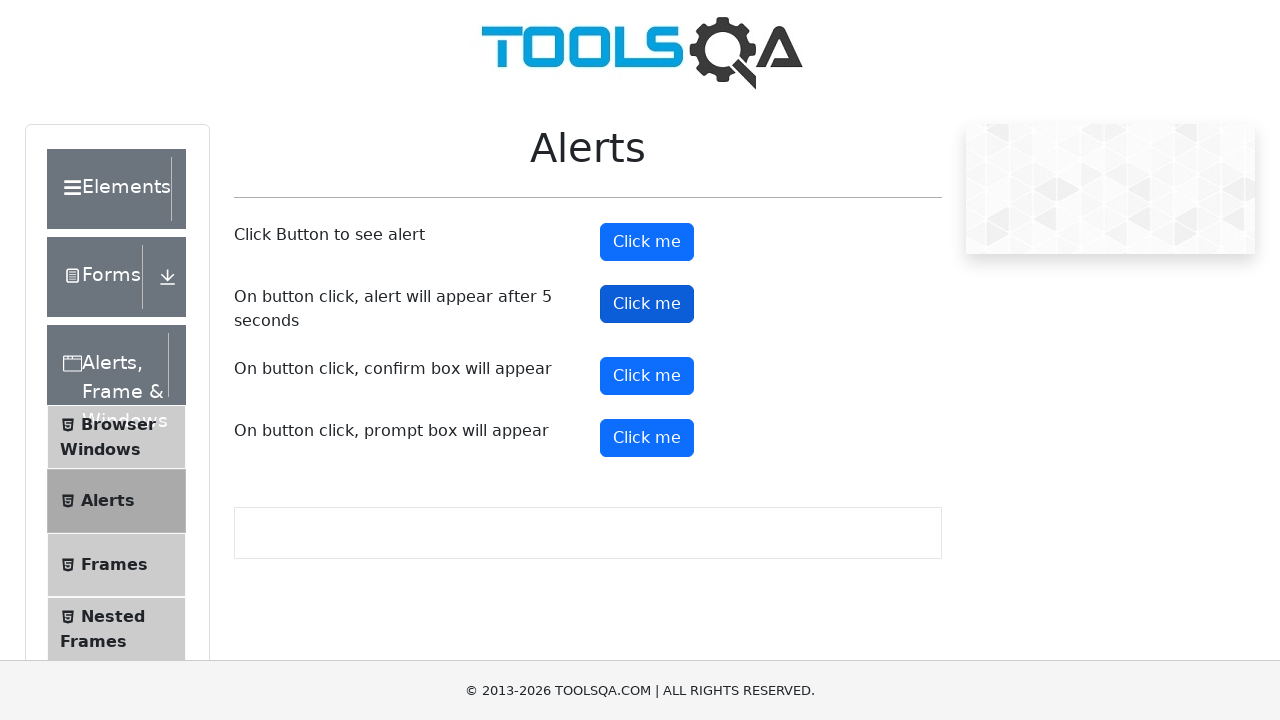